Tests alert handling by clicking a button that triggers an alert, waiting for the alert to appear, and then accepting it

Starting URL: https://formy-project.herokuapp.com/switch-window

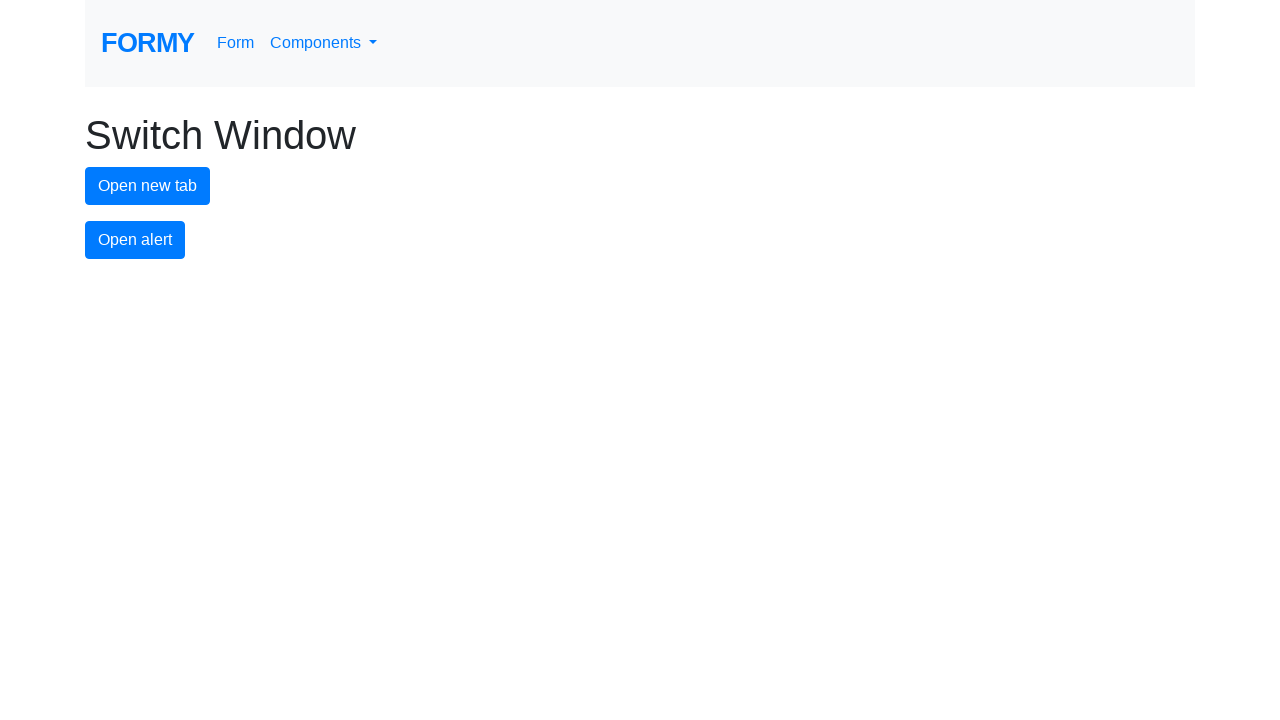

Clicked alert button to trigger alert dialog at (135, 240) on #alert-button
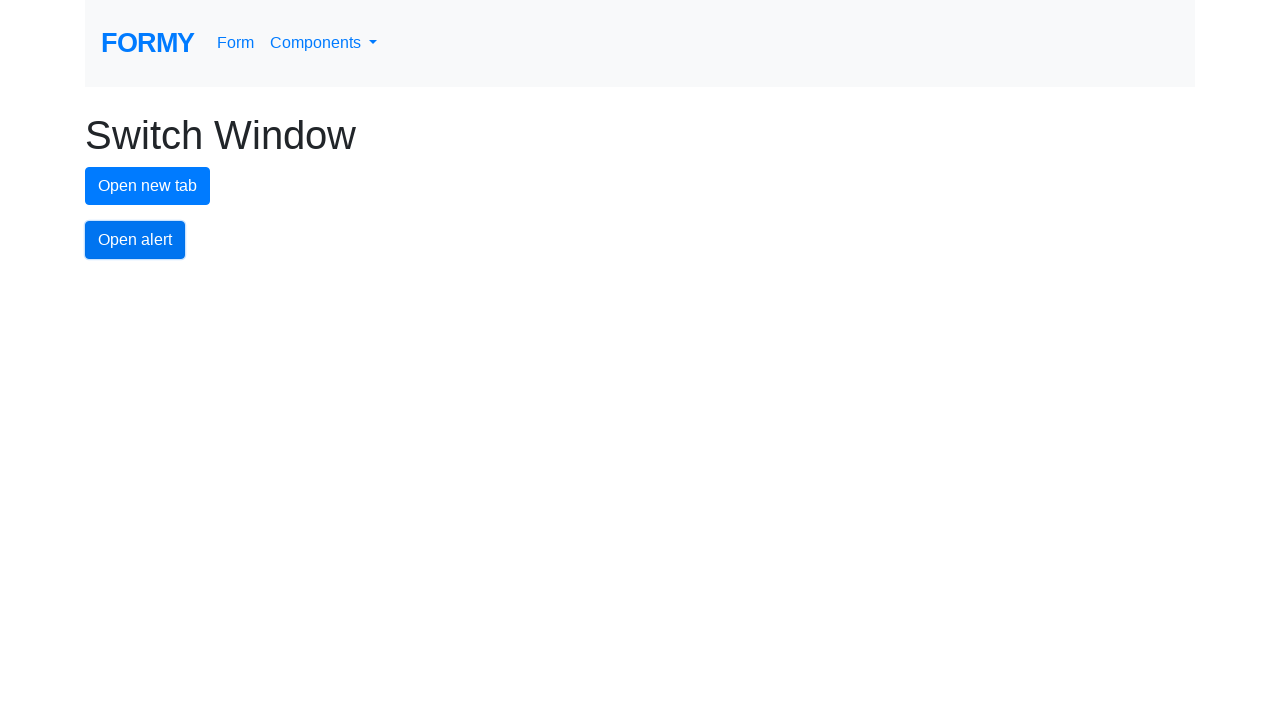

Set up dialog handler to accept alert
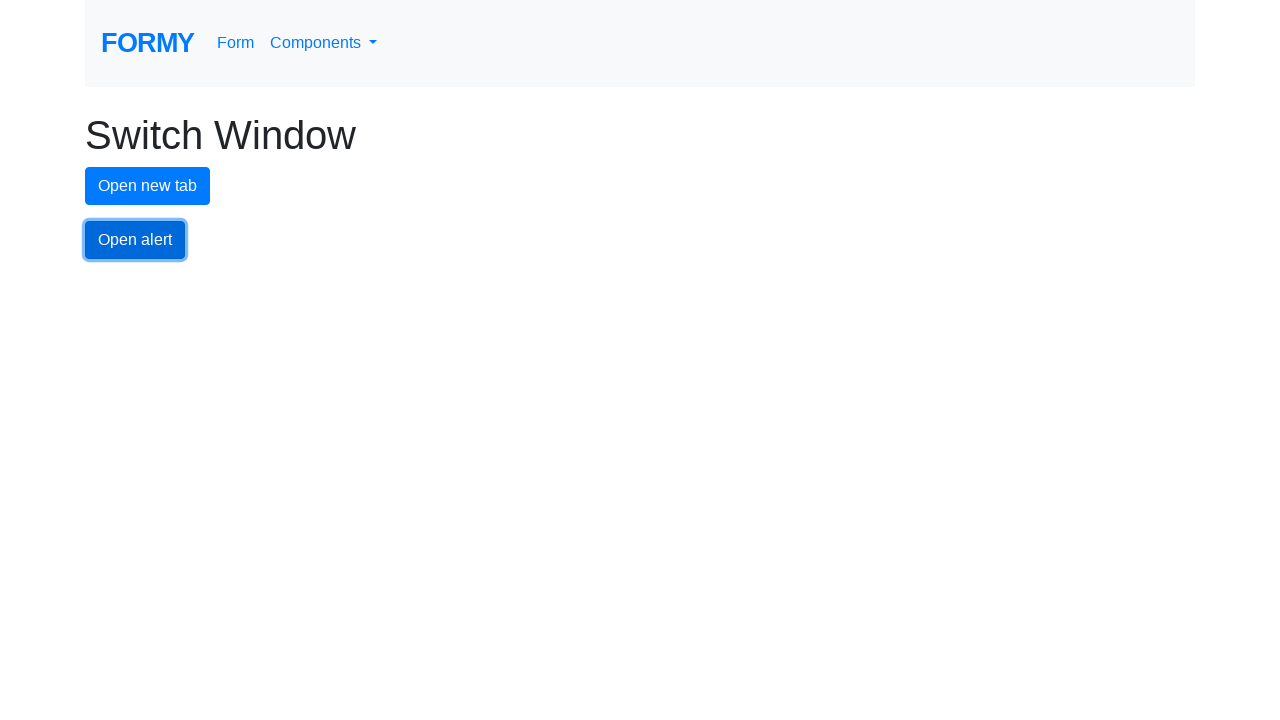

Waited 500ms for alert interaction to complete
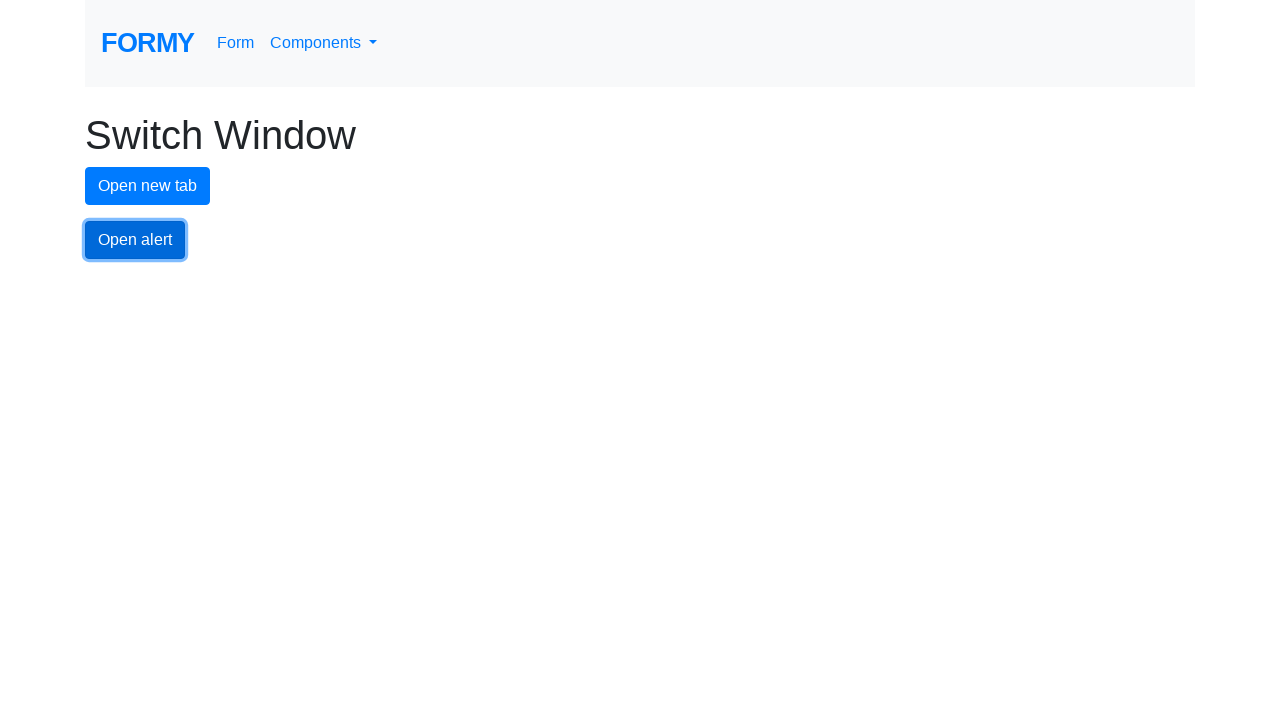

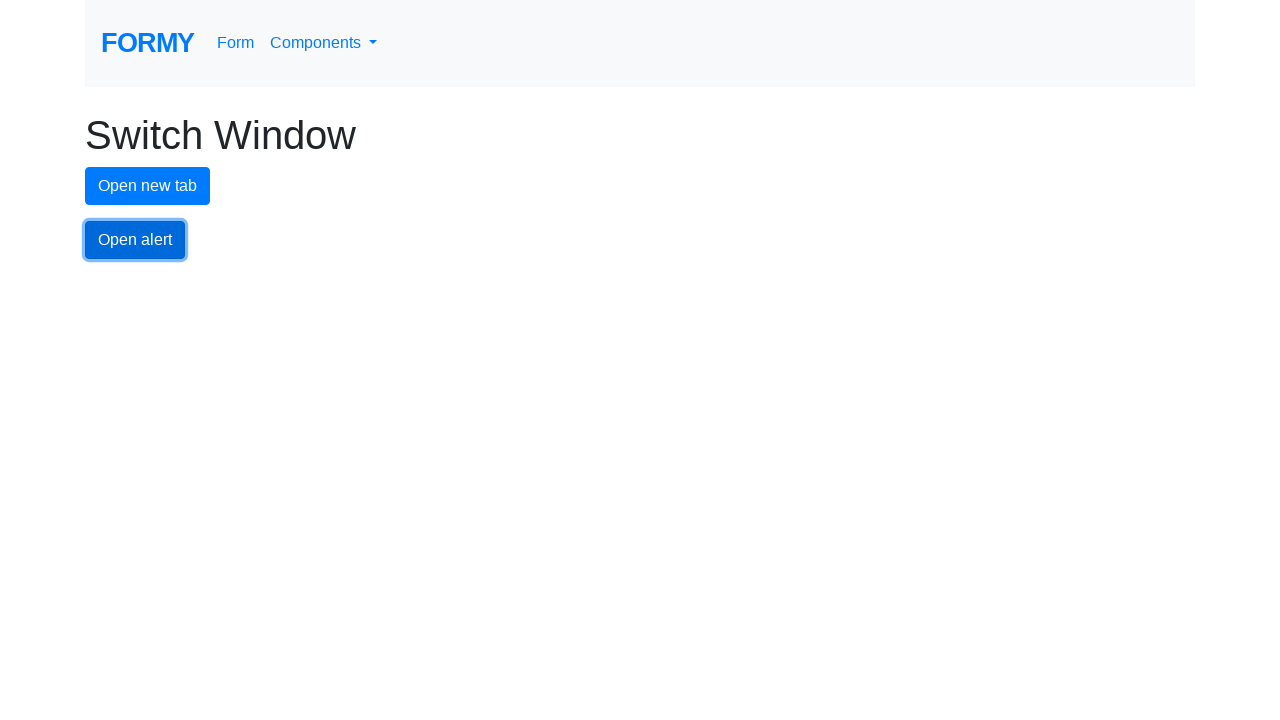